Navigates to Student page, fills search field with a name, and submits the form

Starting URL: https://gravitymvctestapplication.azurewebsites.net/Student

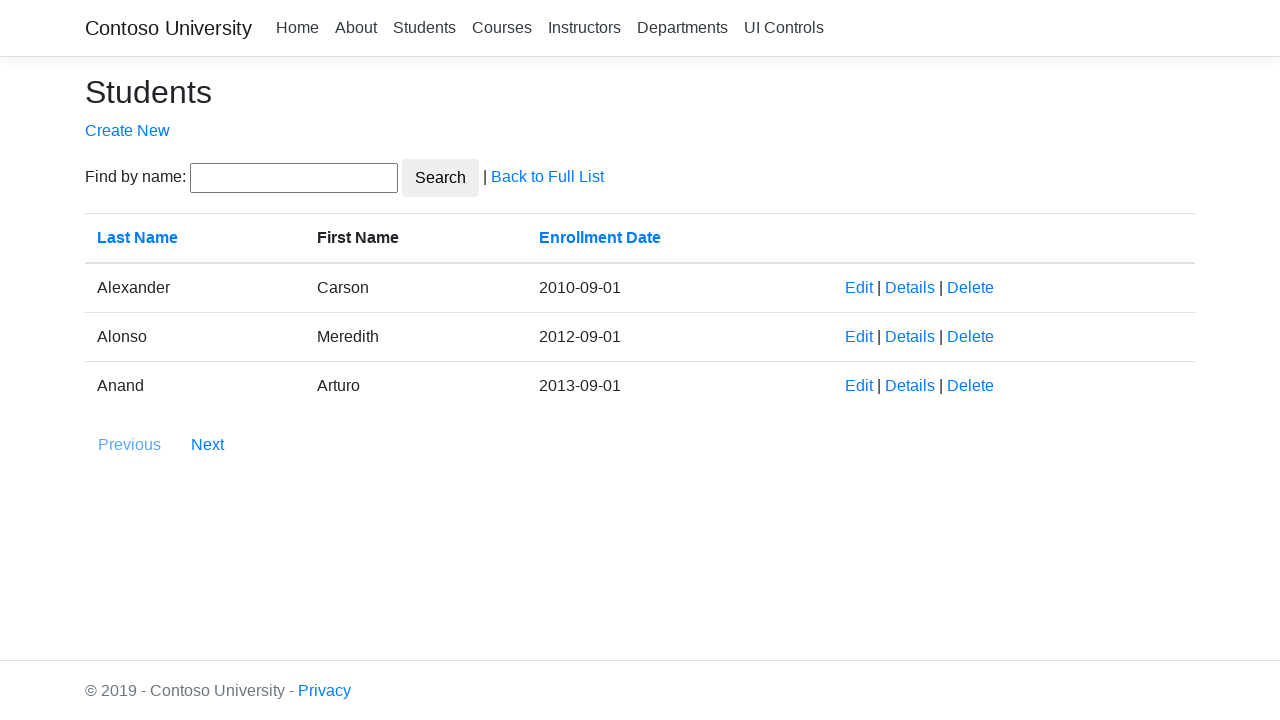

Navigated to Student page
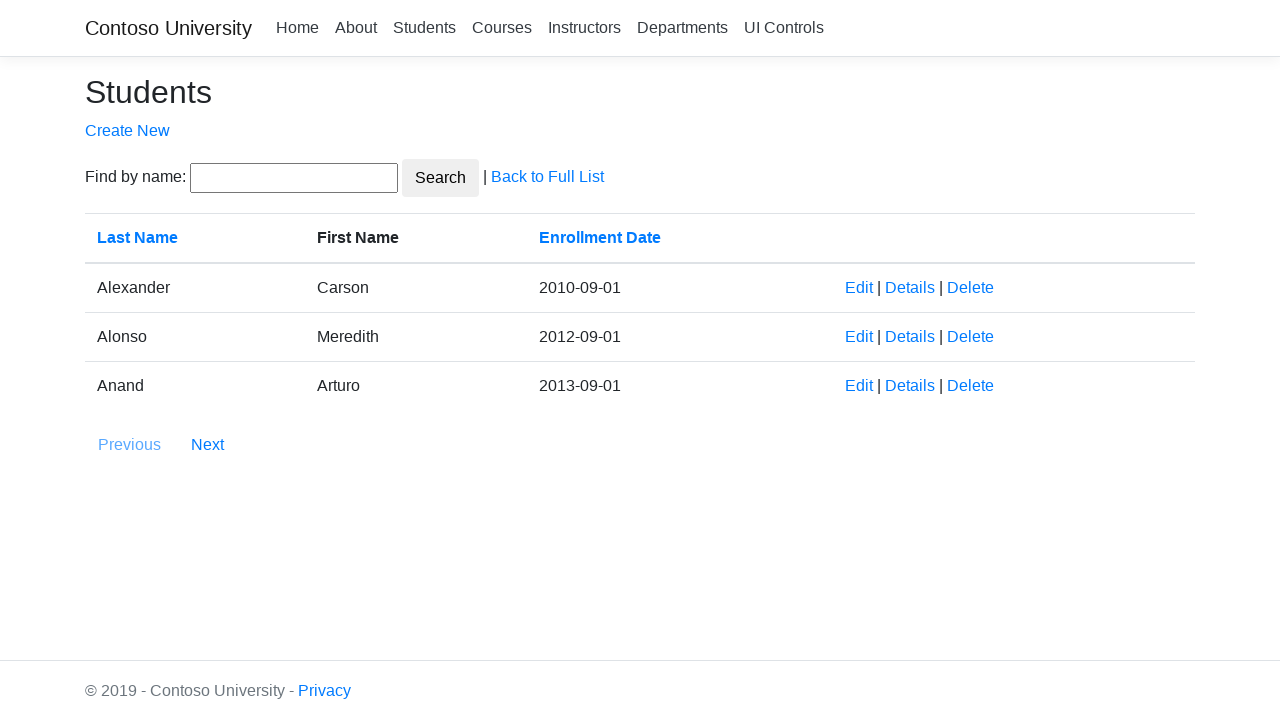

Filled search field with 'Alexander' on input#SearchString
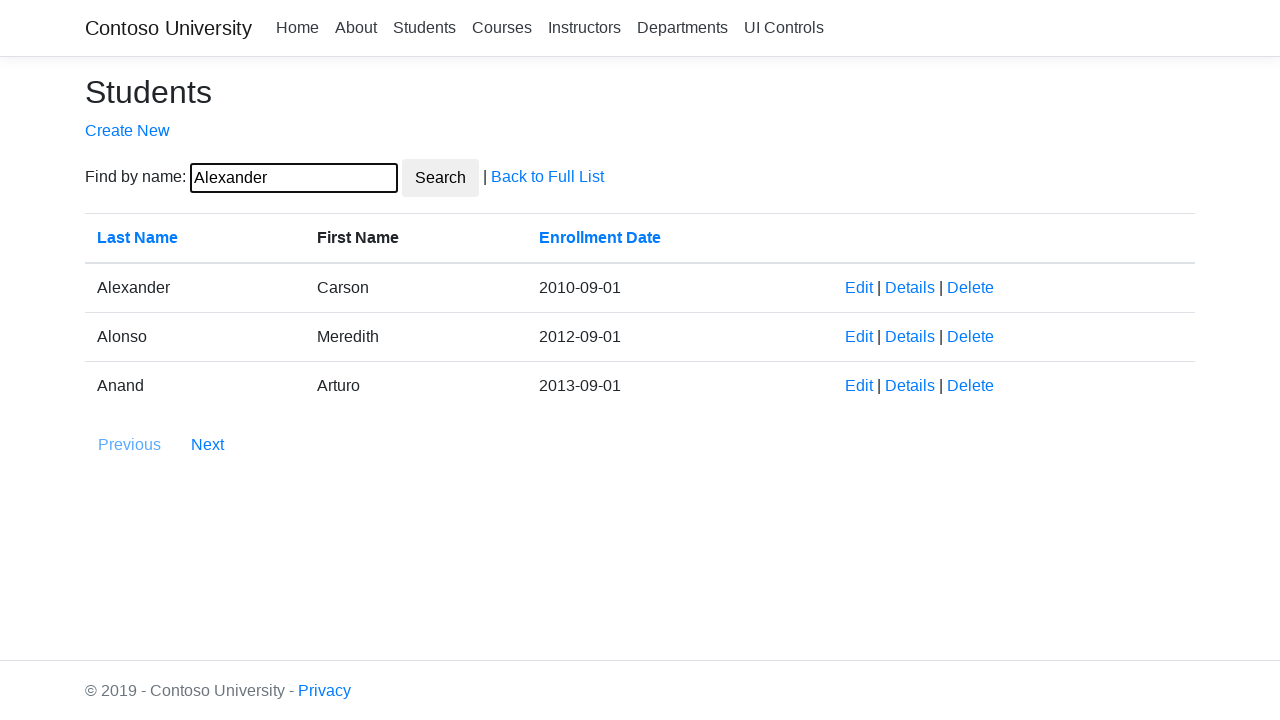

Submitted the form with student name search
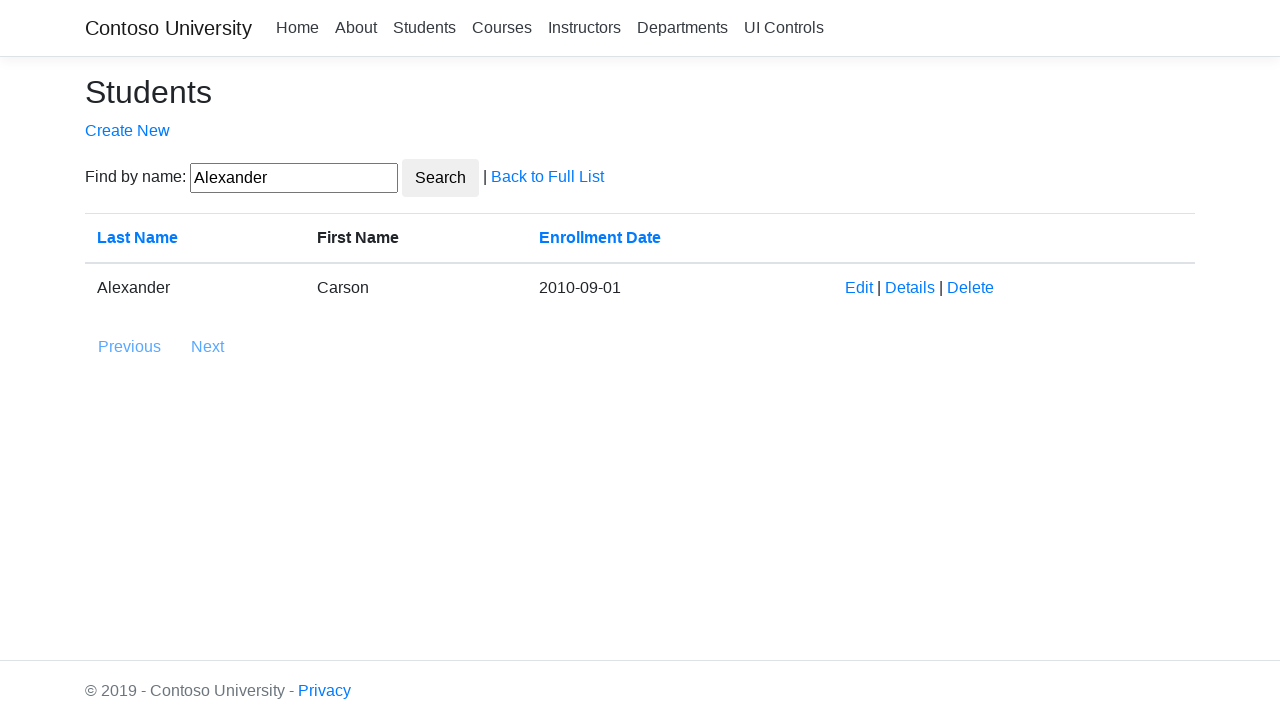

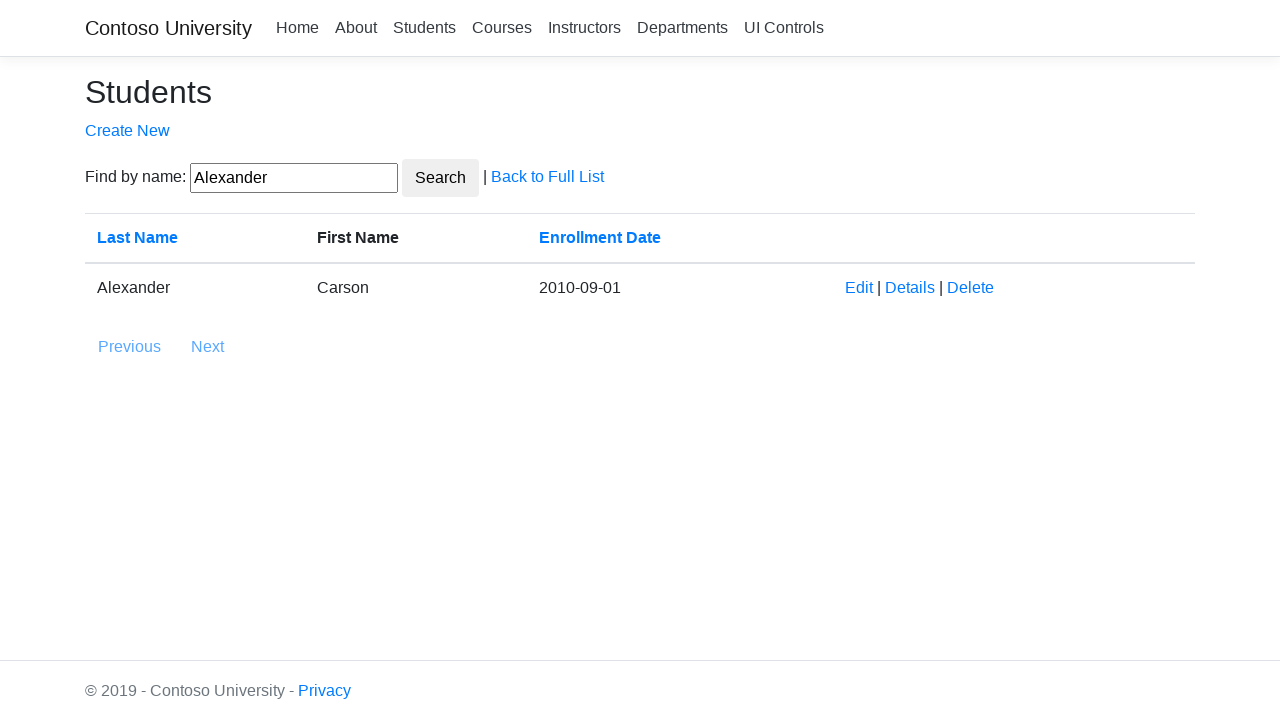